Navigates to the Checkboxes page and tests checkbox manipulation including selecting/deselecting and browser navigation

Starting URL: https://the-internet.herokuapp.com

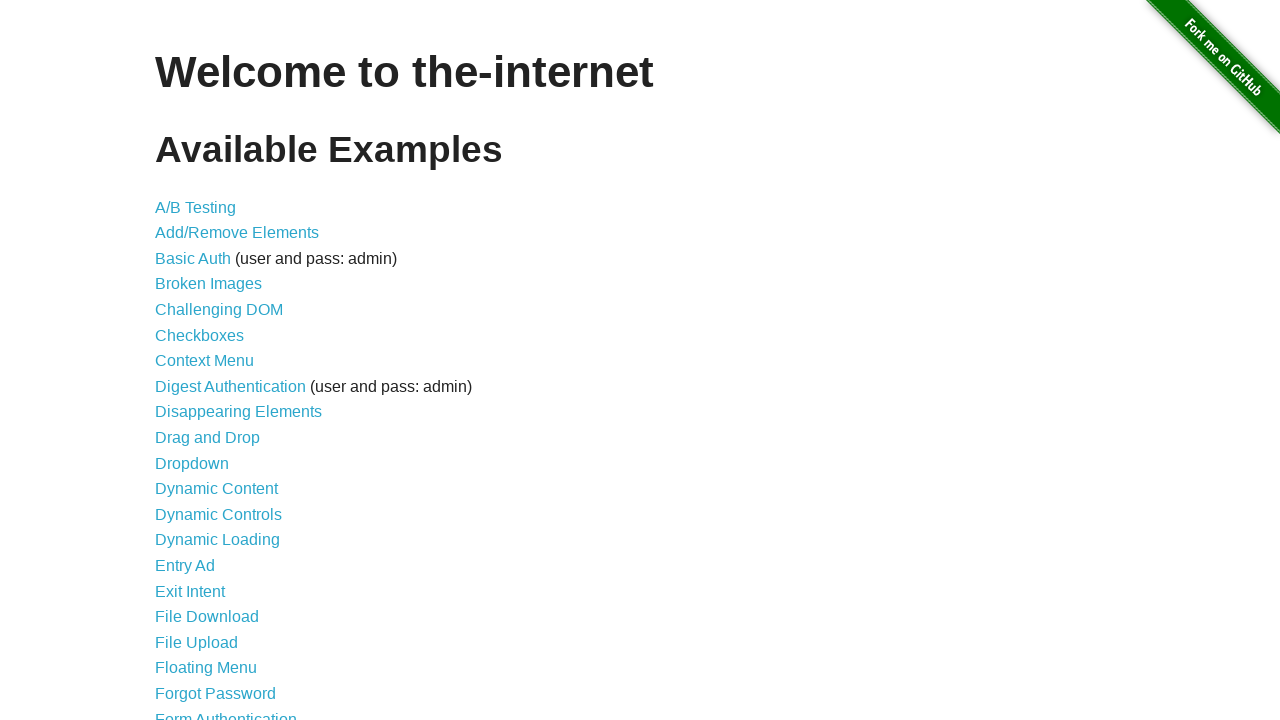

Clicked on Checkboxes link at (200, 335) on text=Checkboxes
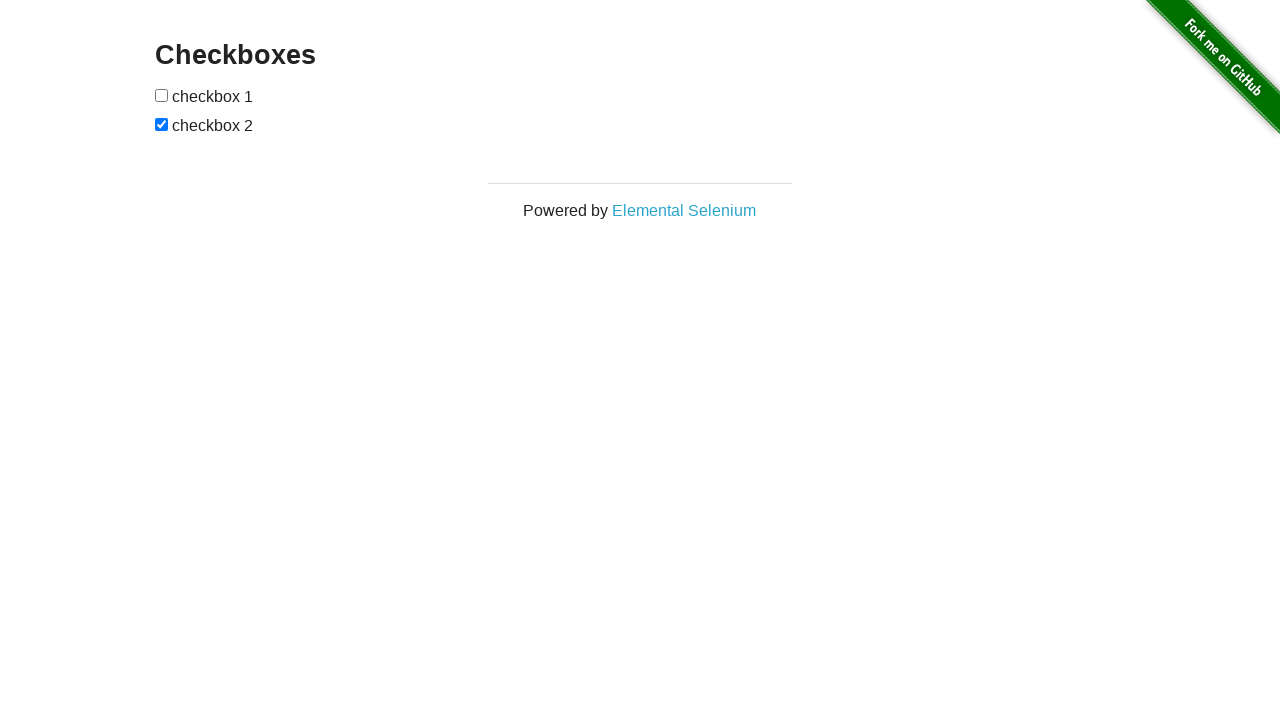

Checkboxes page loaded and URL matched
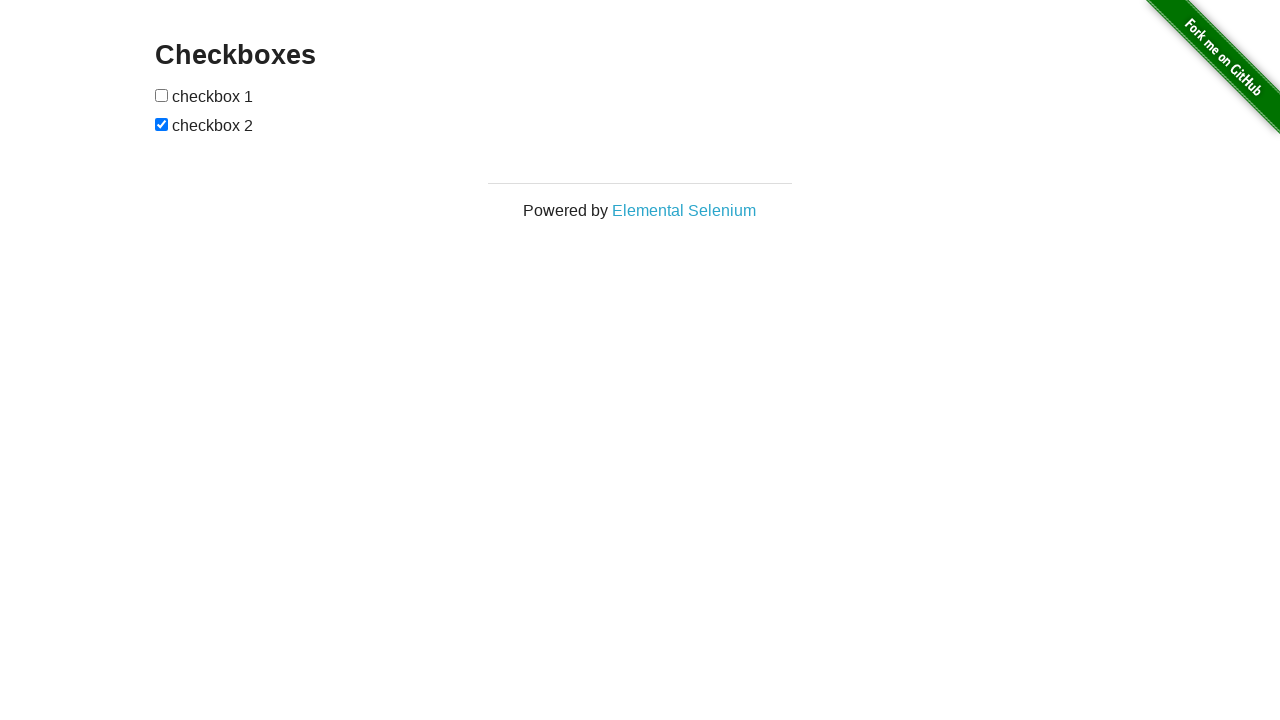

Verified page heading is 'Checkboxes'
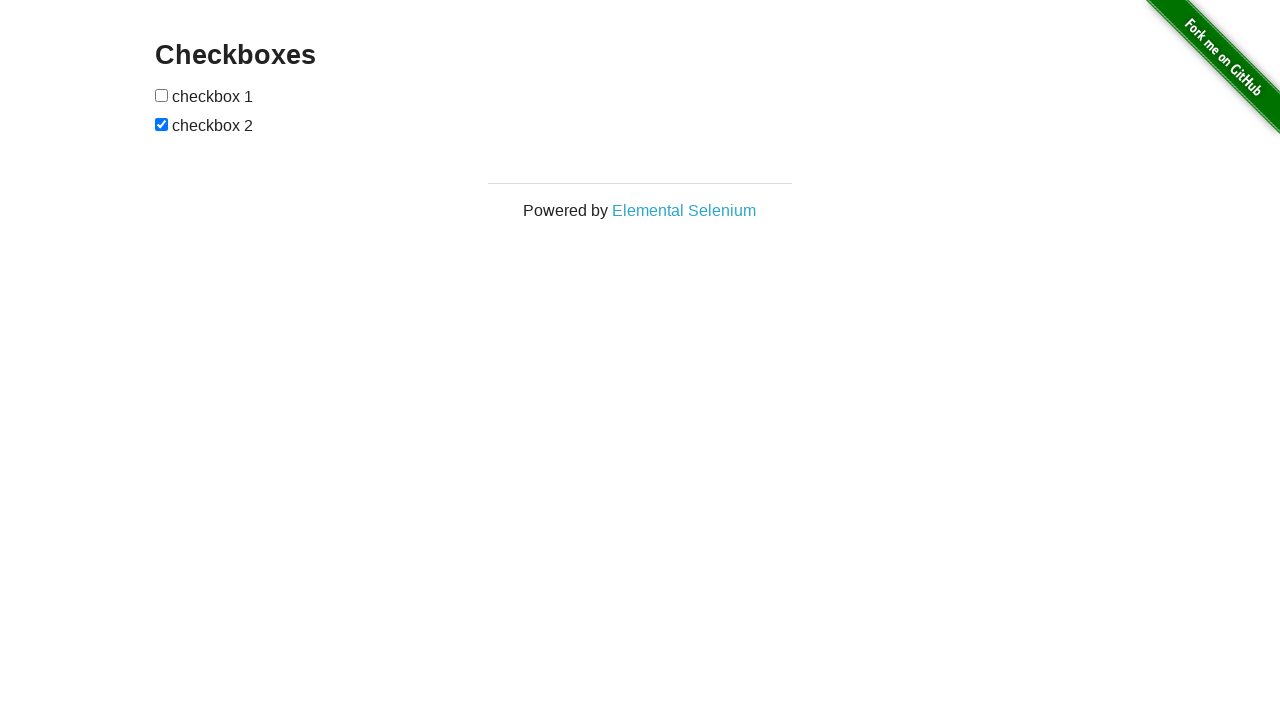

Located all checkbox elements
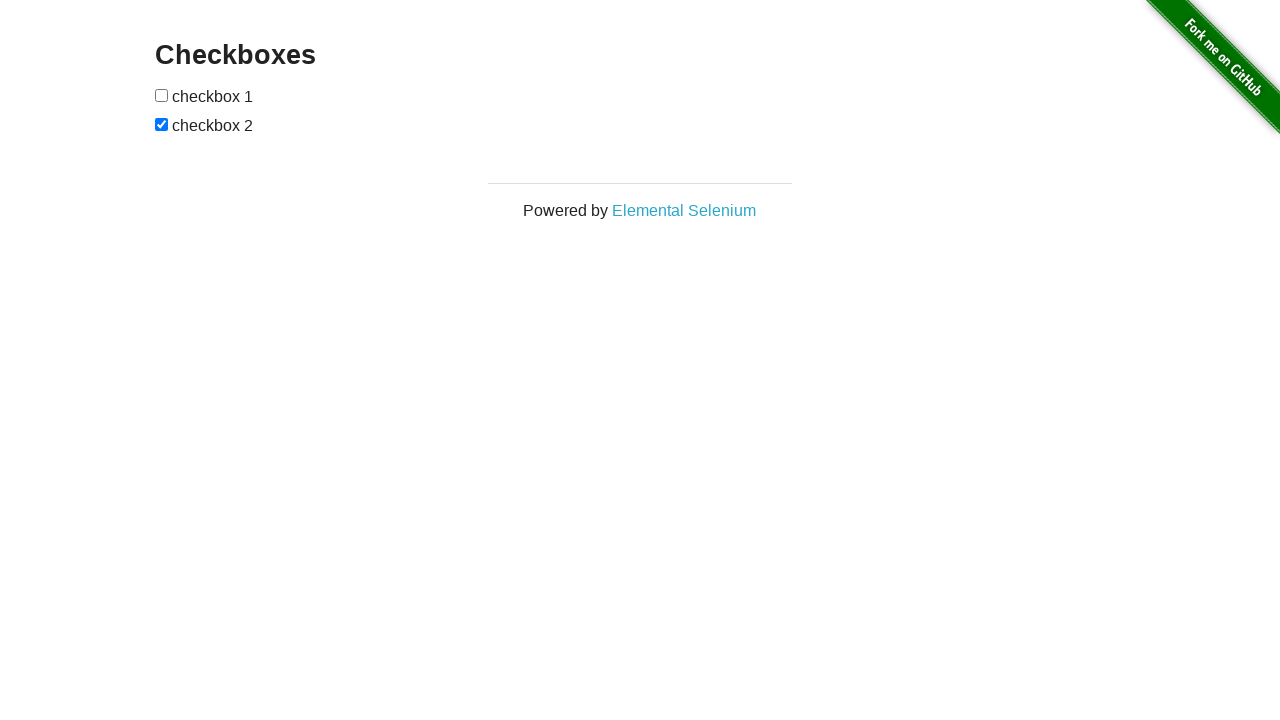

Verified there are 2 checkboxes
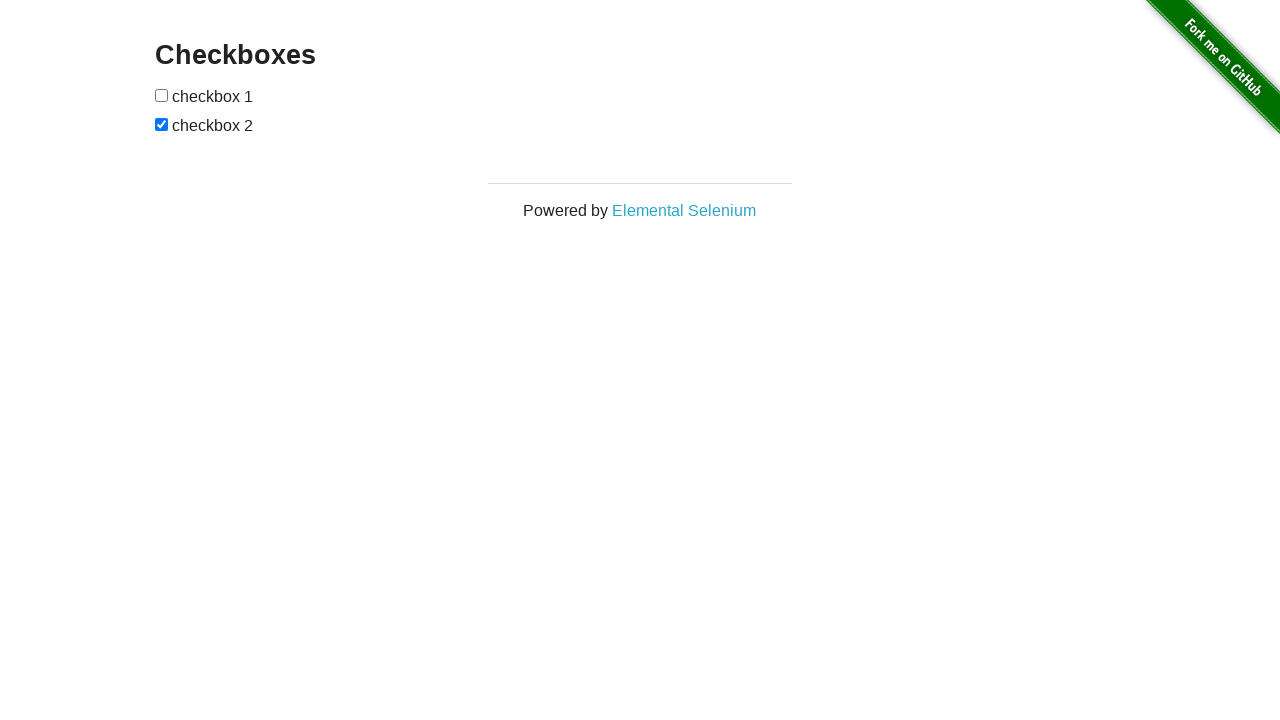

Verified first checkbox is unchecked
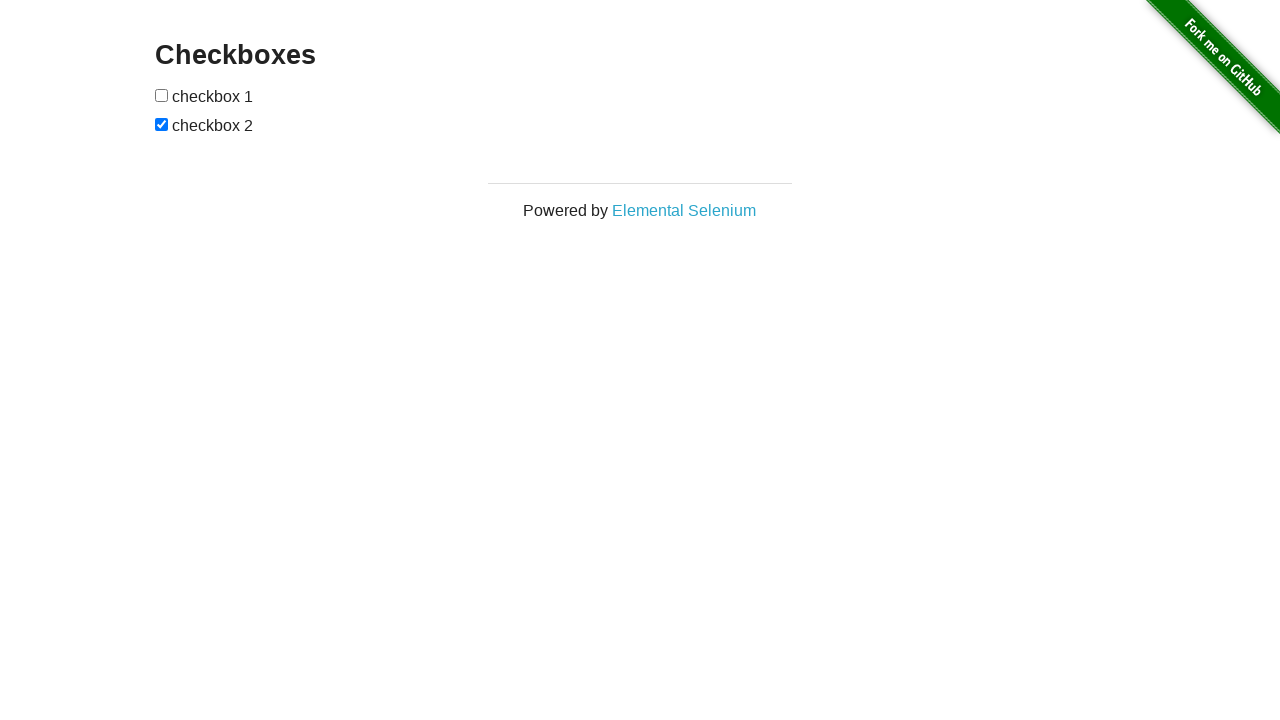

Verified second checkbox is checked
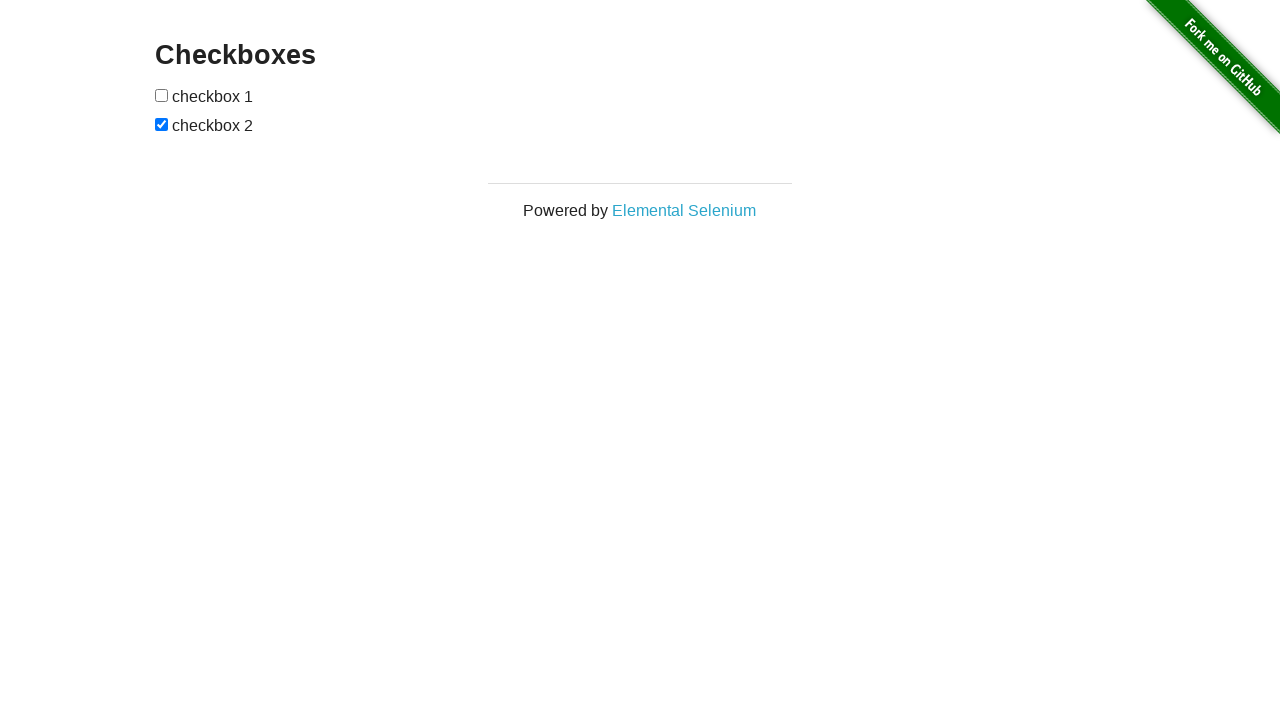

Clicked first checkbox to select it at (162, 95) on input[type='checkbox'] >> nth=0
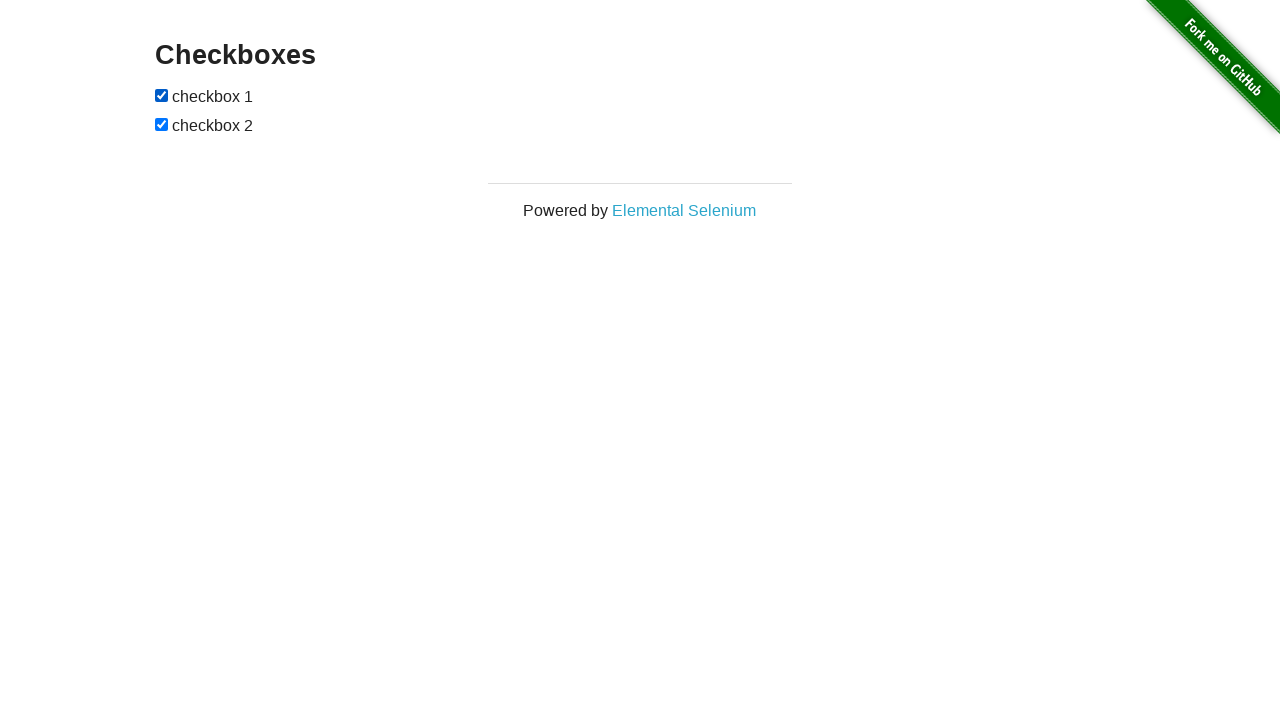

Verified first checkbox is now checked
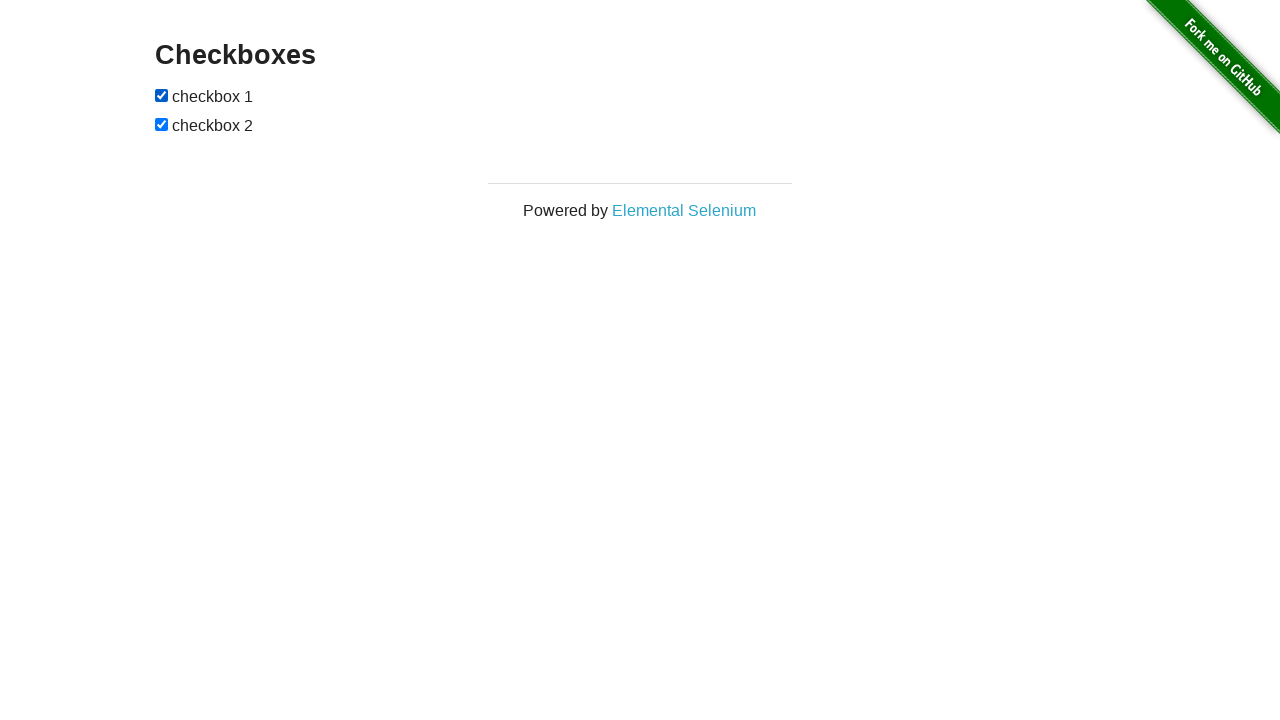

Clicked second checkbox to deselect it at (162, 124) on input[type='checkbox'] >> nth=1
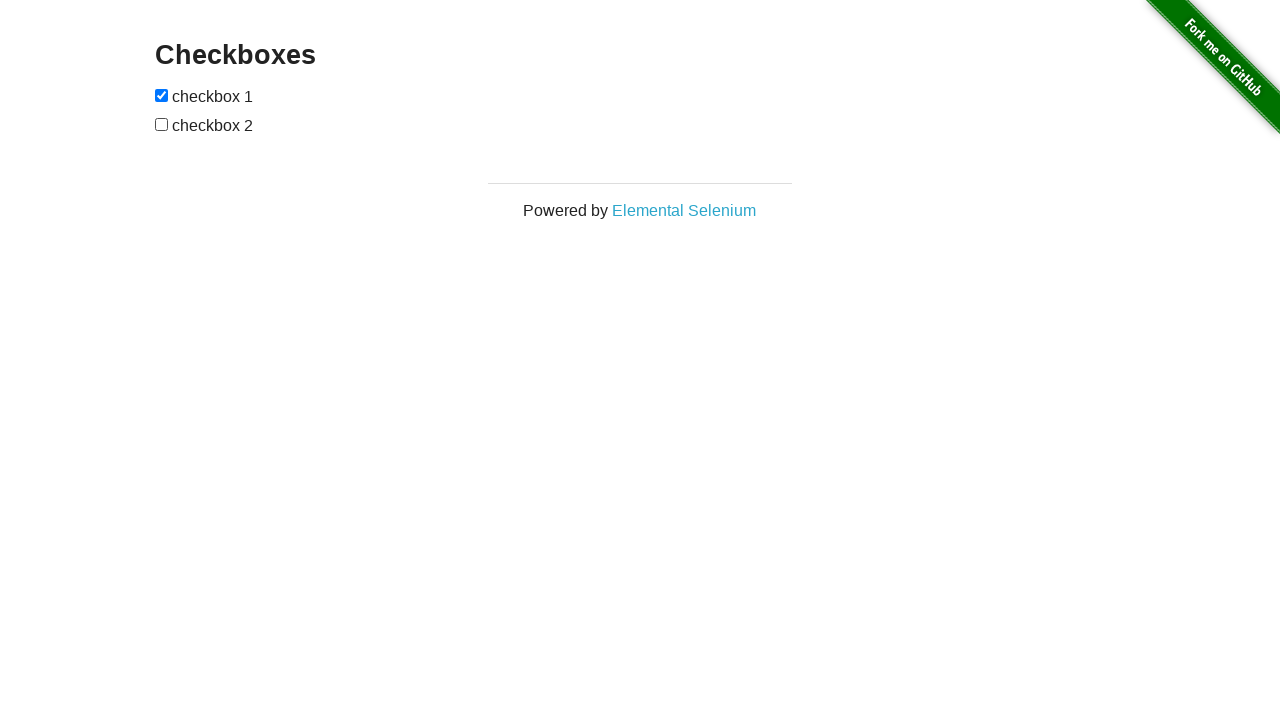

Verified second checkbox is now unchecked
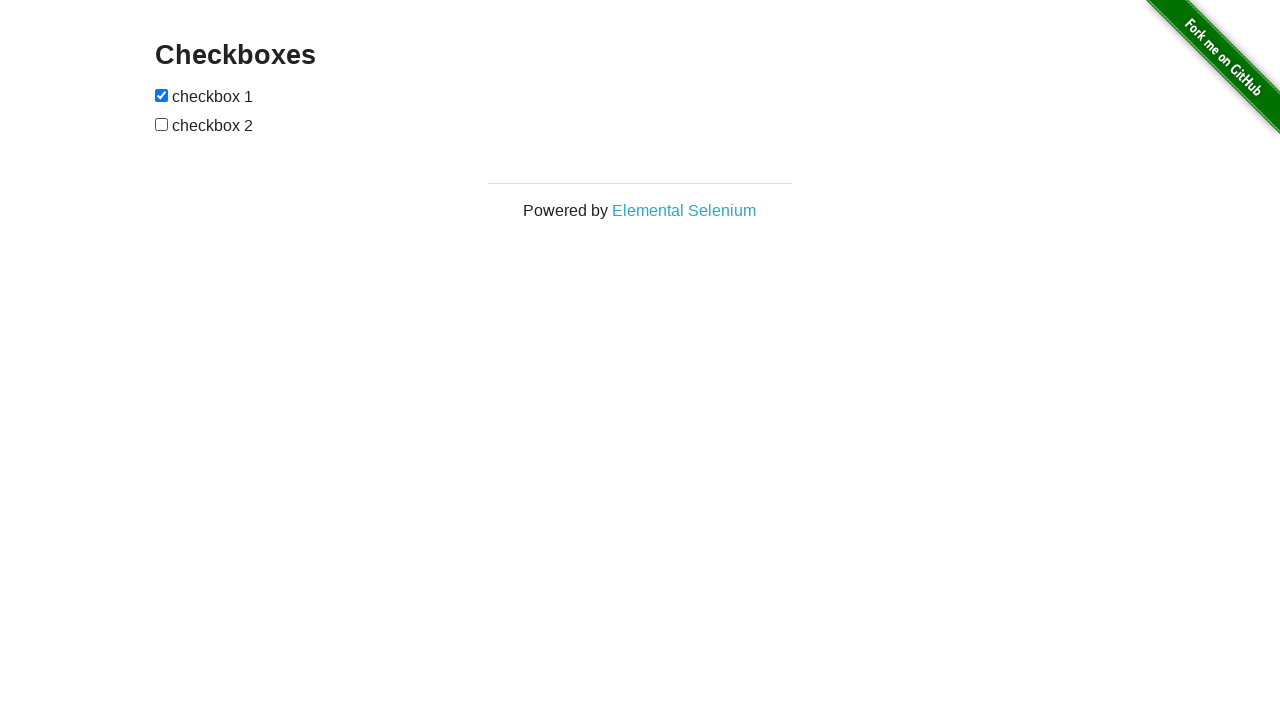

Navigated back using browser back button
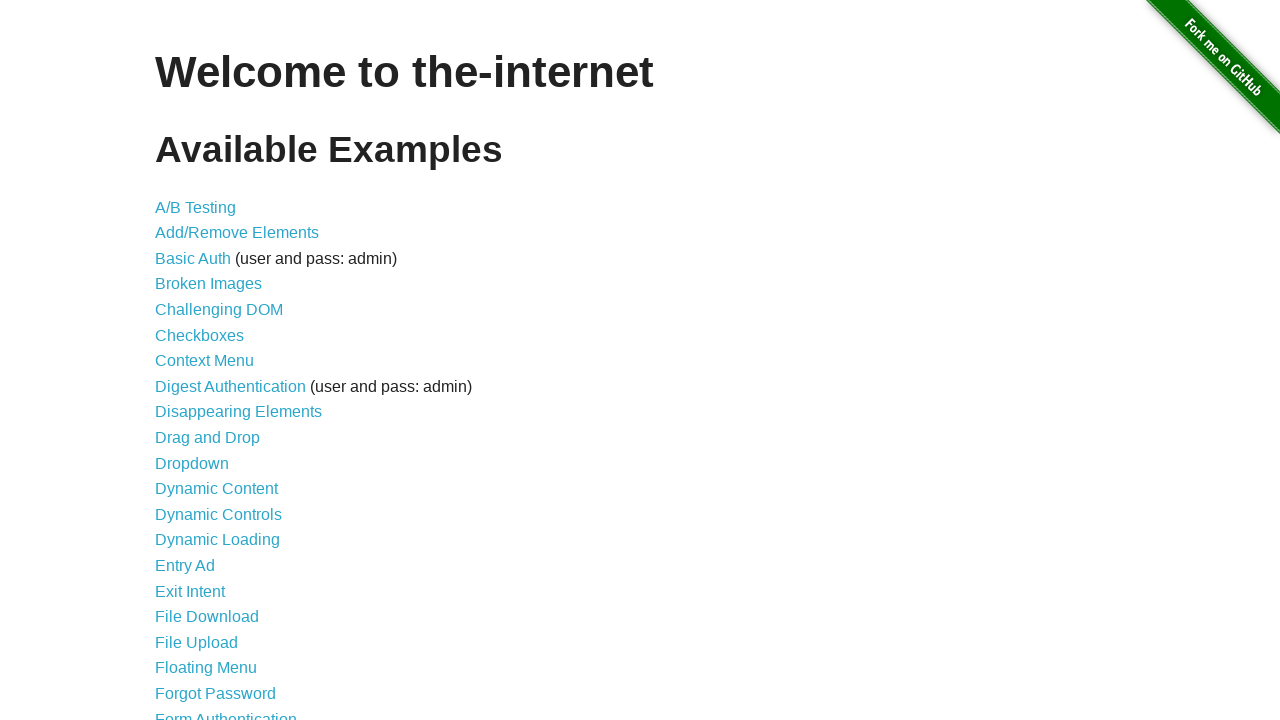

Verified navigation back to home page
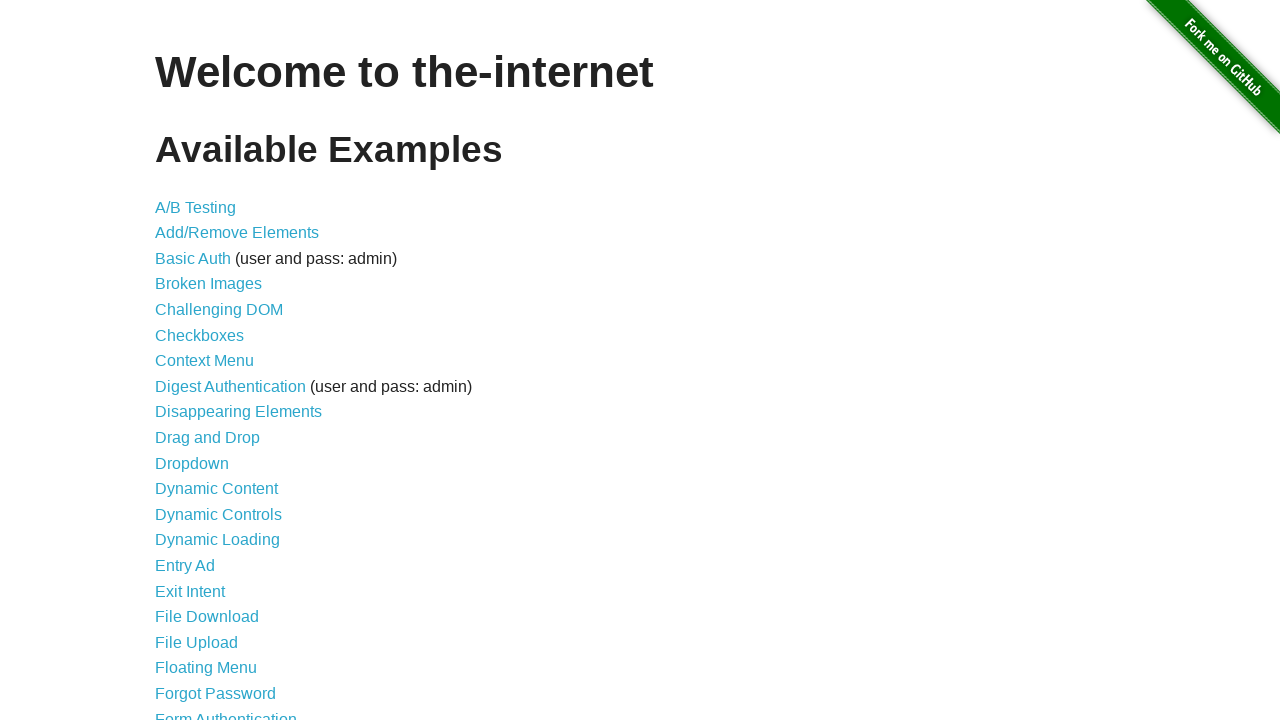

Navigated forward using browser forward button
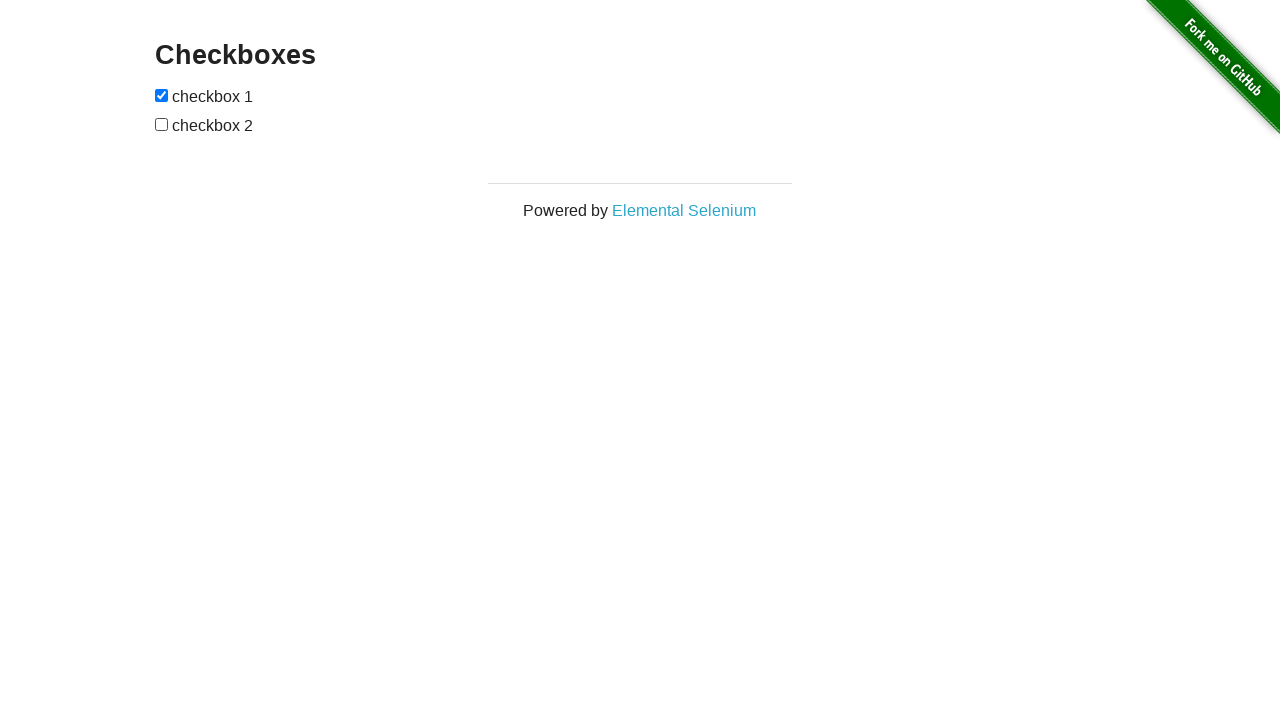

Verified navigation forward to checkboxes page
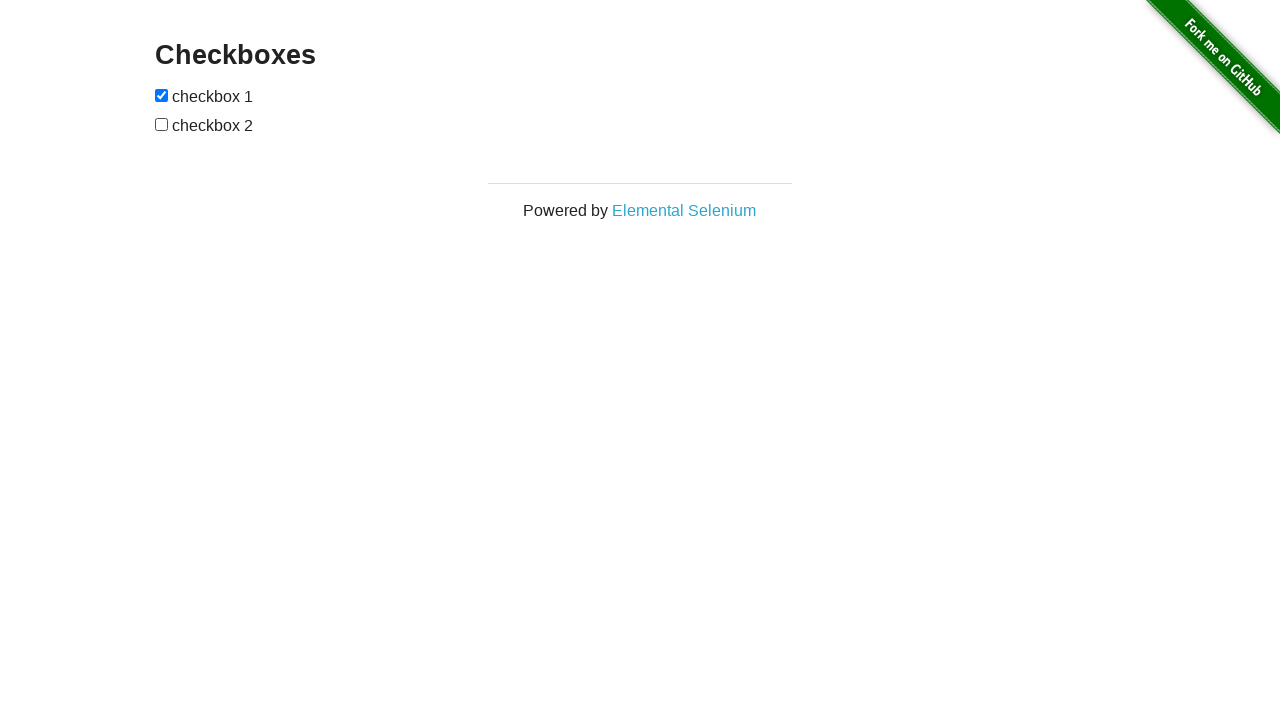

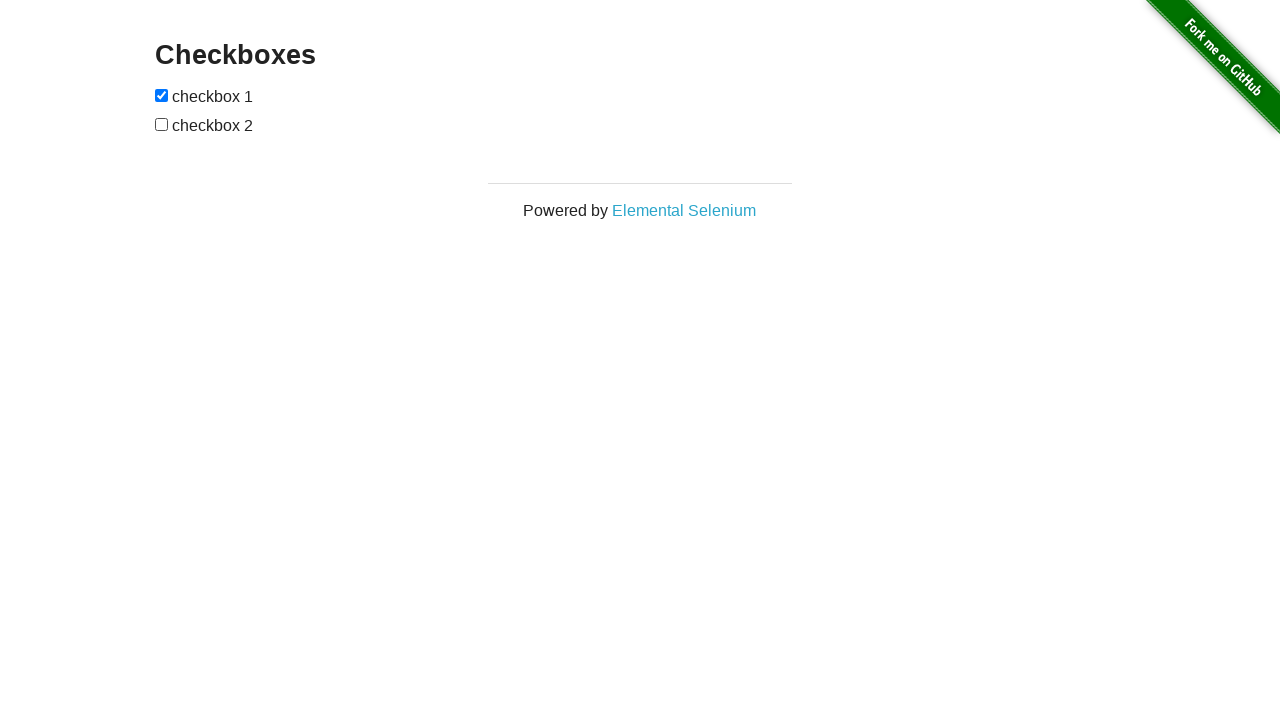